Navigates to Mobile App Development main page by clicking Technologies menu and then clicking on Mobile App Development option

Starting URL: https://www.tranktechnologies.com/

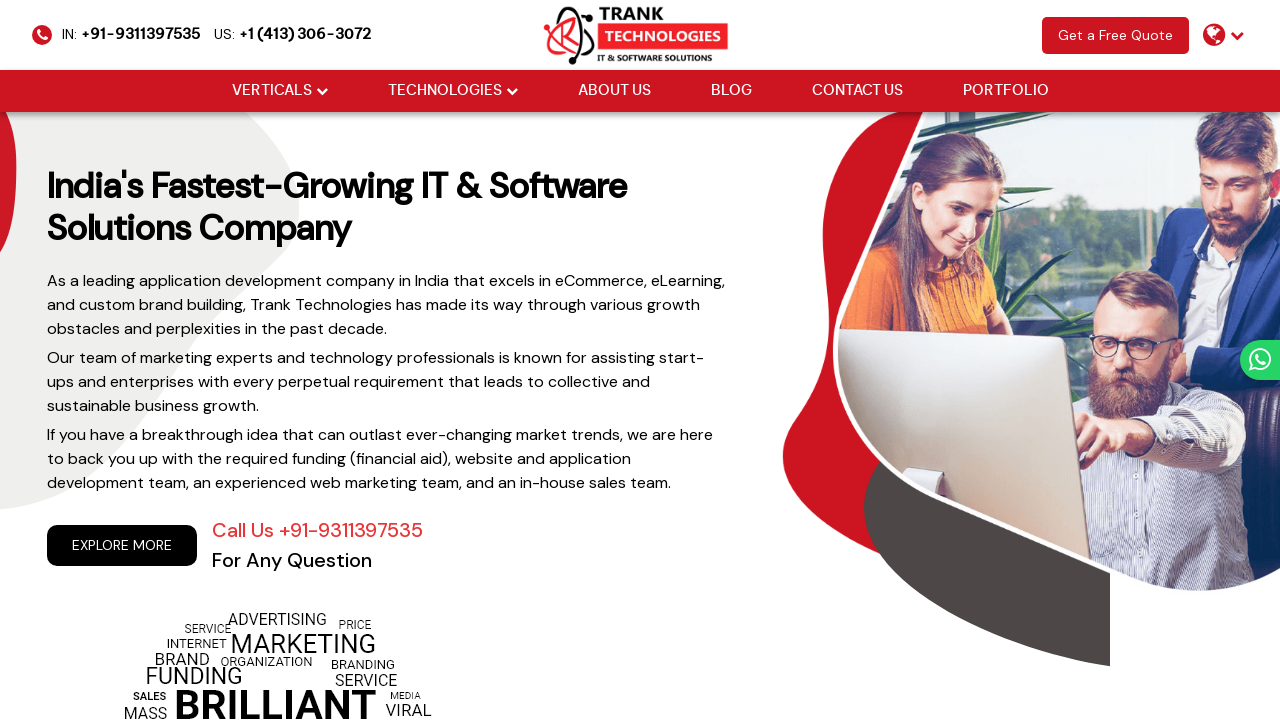

Clicked Technologies menu at (452, 91) on (//li[@class='drop_down'])[2]
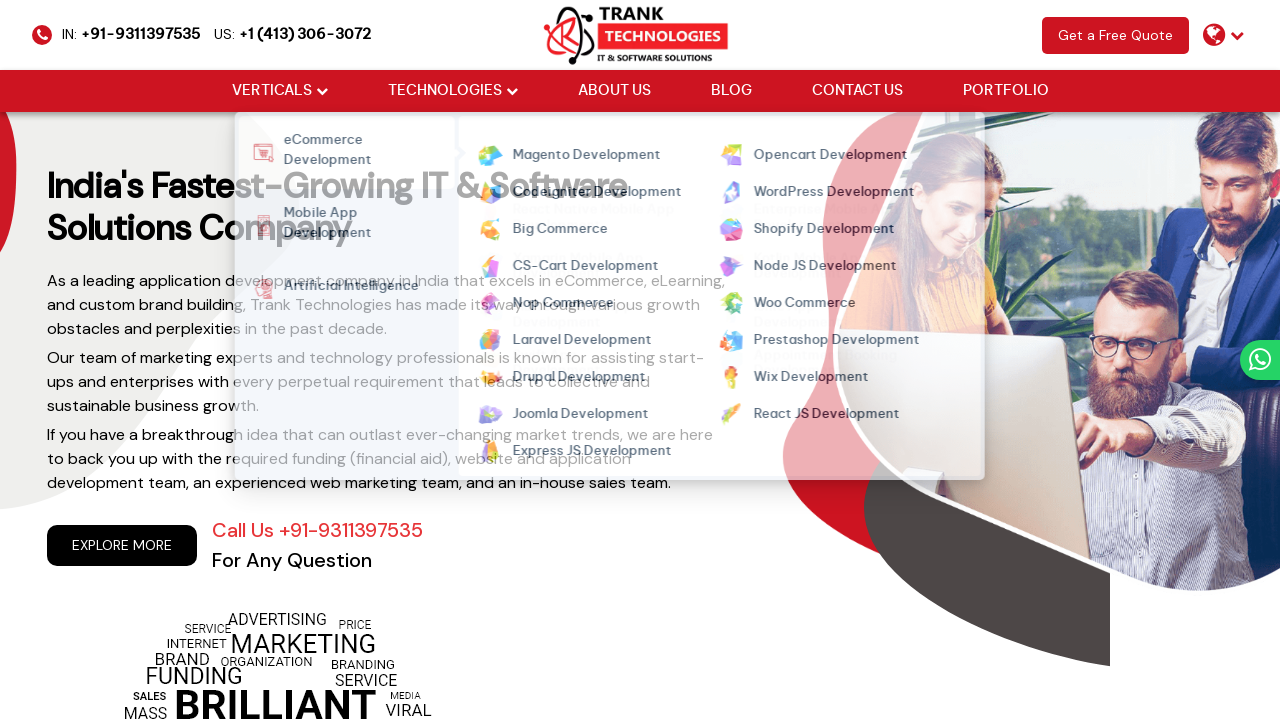

Clicked Mobile App Development option at (340, 226) on xpath=//li[@data-id='mobileApp']
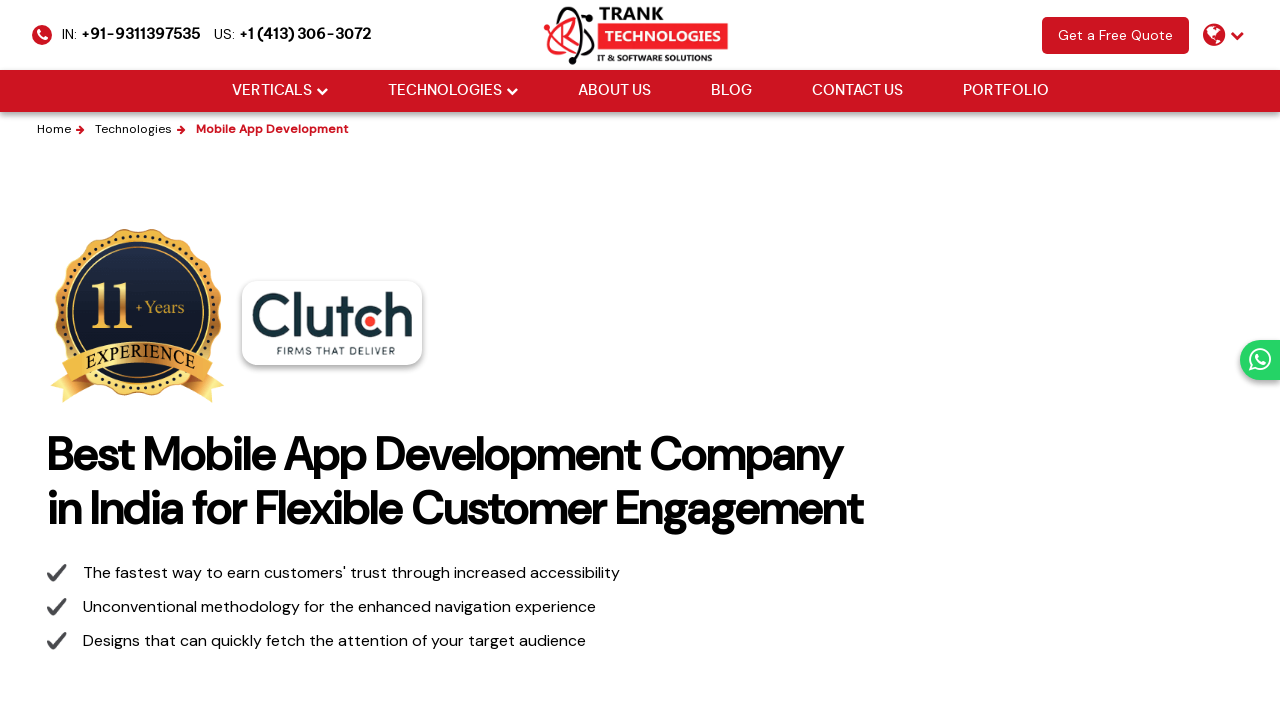

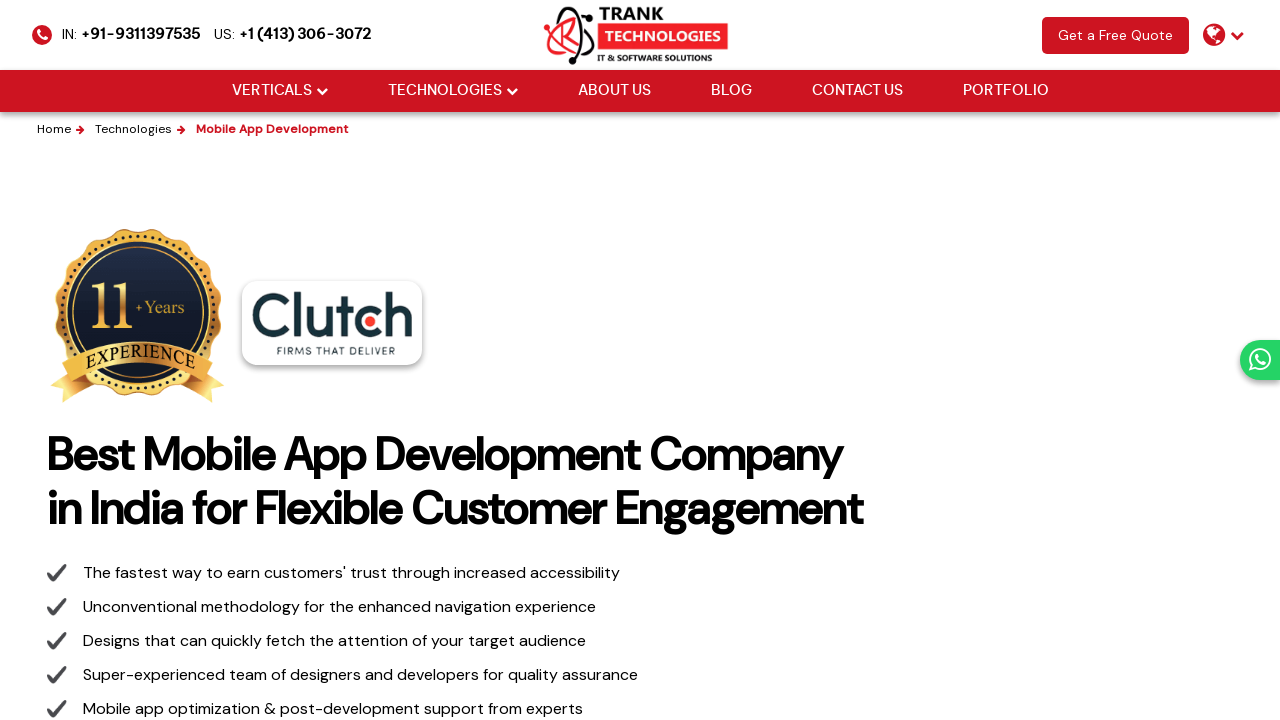